Navigates to the Rahul Shetty Academy Selenium Practice page and verifies the page loads successfully

Starting URL: https://rahulshettyacademy.com/seleniumPractise

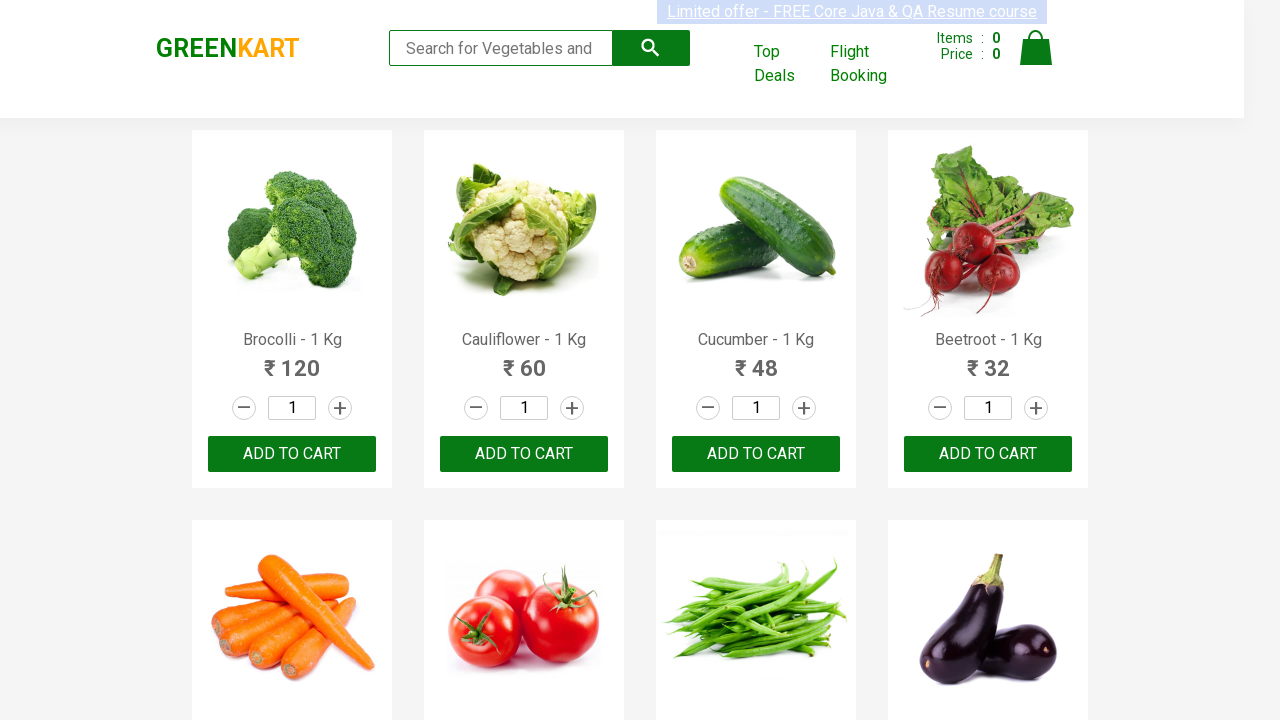

Page DOM content loaded
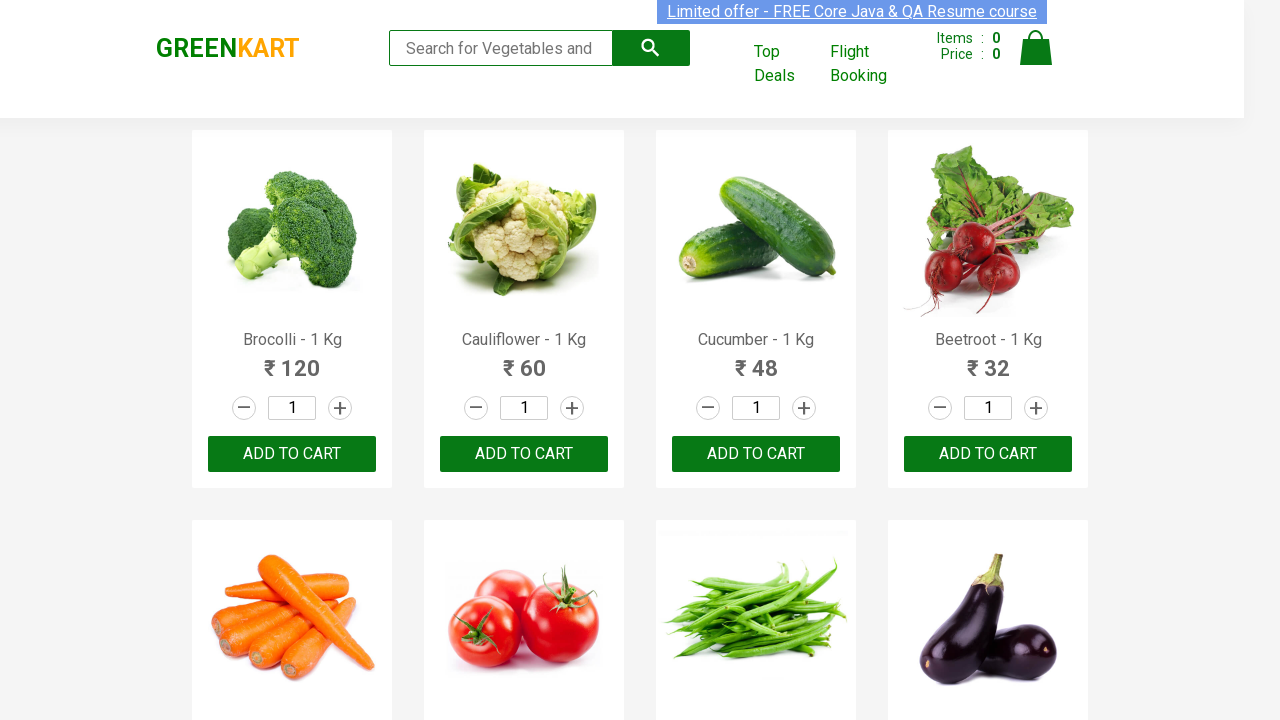

Rahul Shetty Academy Selenium Practice page loaded successfully - search keyword element is visible
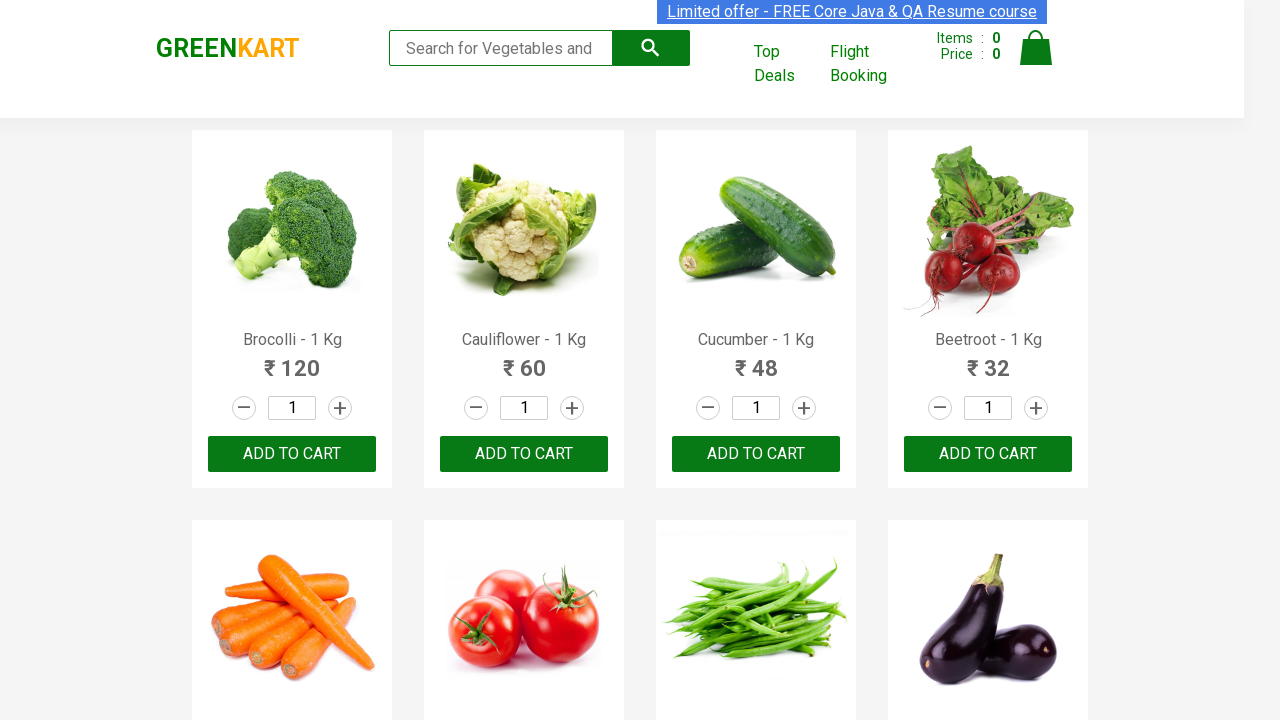

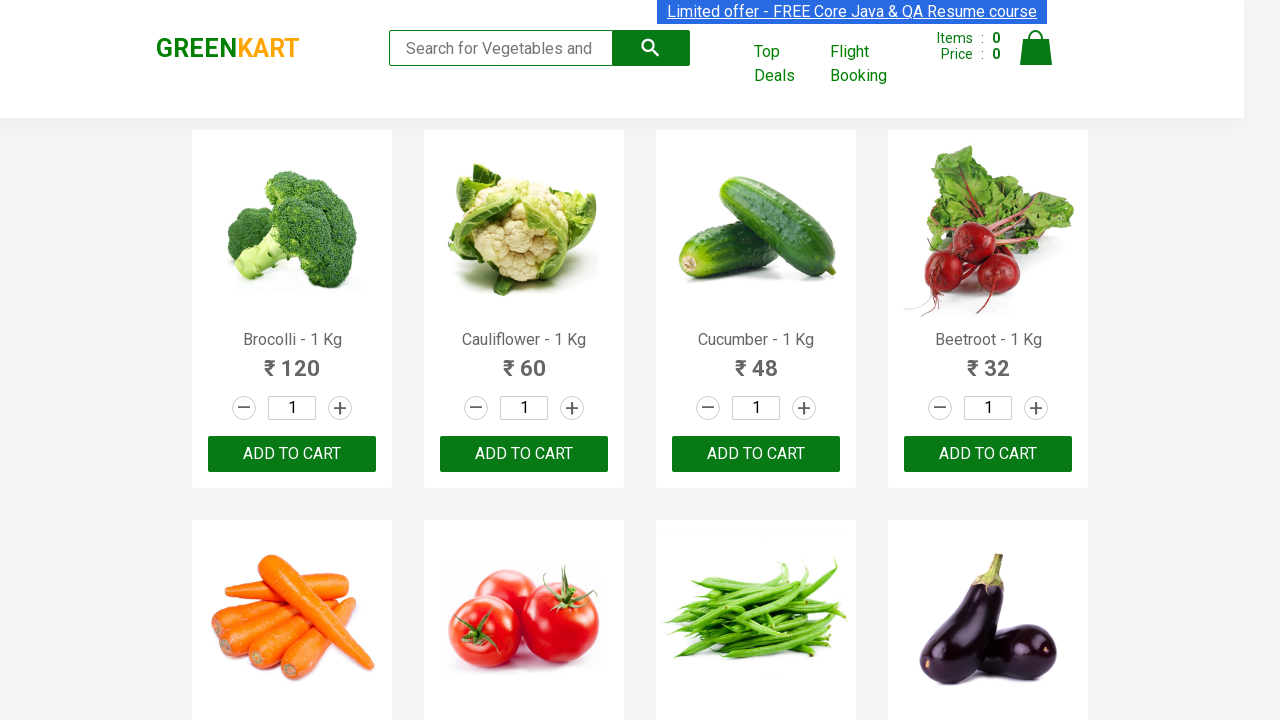